Tests window handling functionality by opening a new window, switching between parent and child windows, and performing actions in each

Starting URL: https://demo.automationtesting.in/Windows.html

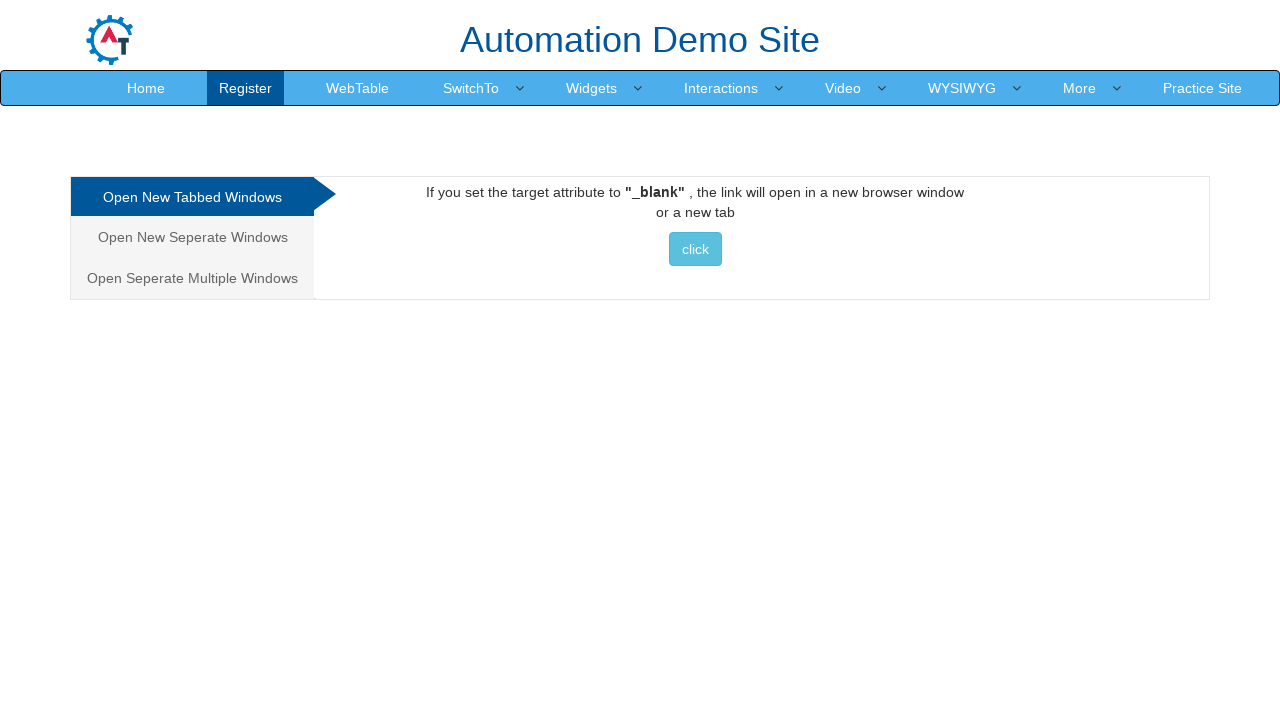

Clicked link to open new window with Selenium.dev at (695, 249) on xpath=//a[@href='http://www.selenium.dev']
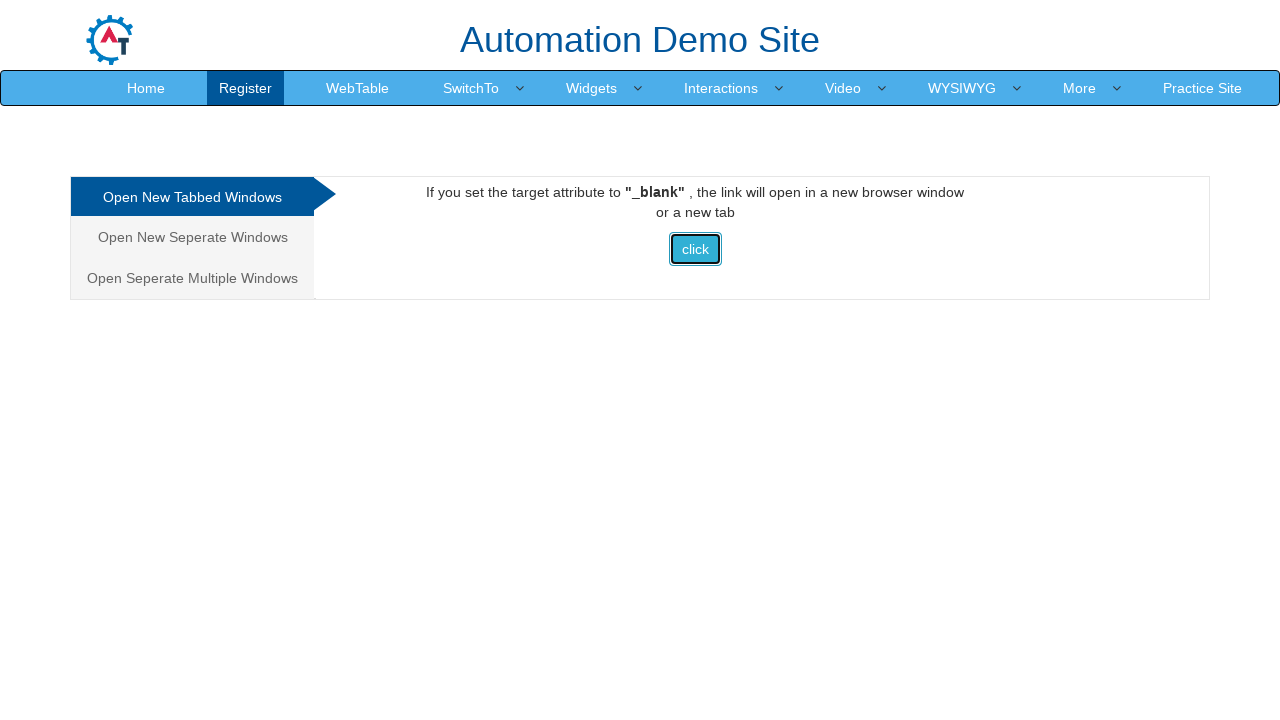

New window/tab opened and captured
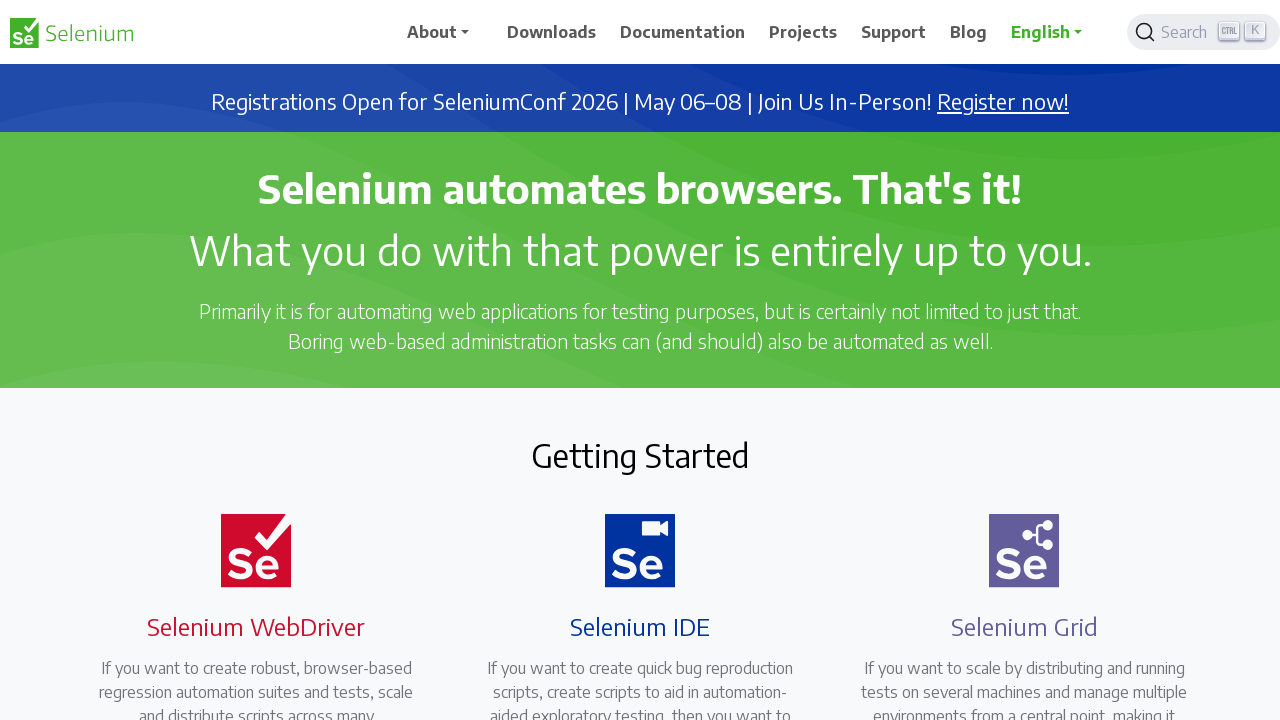

Clicked Downloads link in new window at (552, 32) on xpath=//span[contains(text(),'Downloads')]
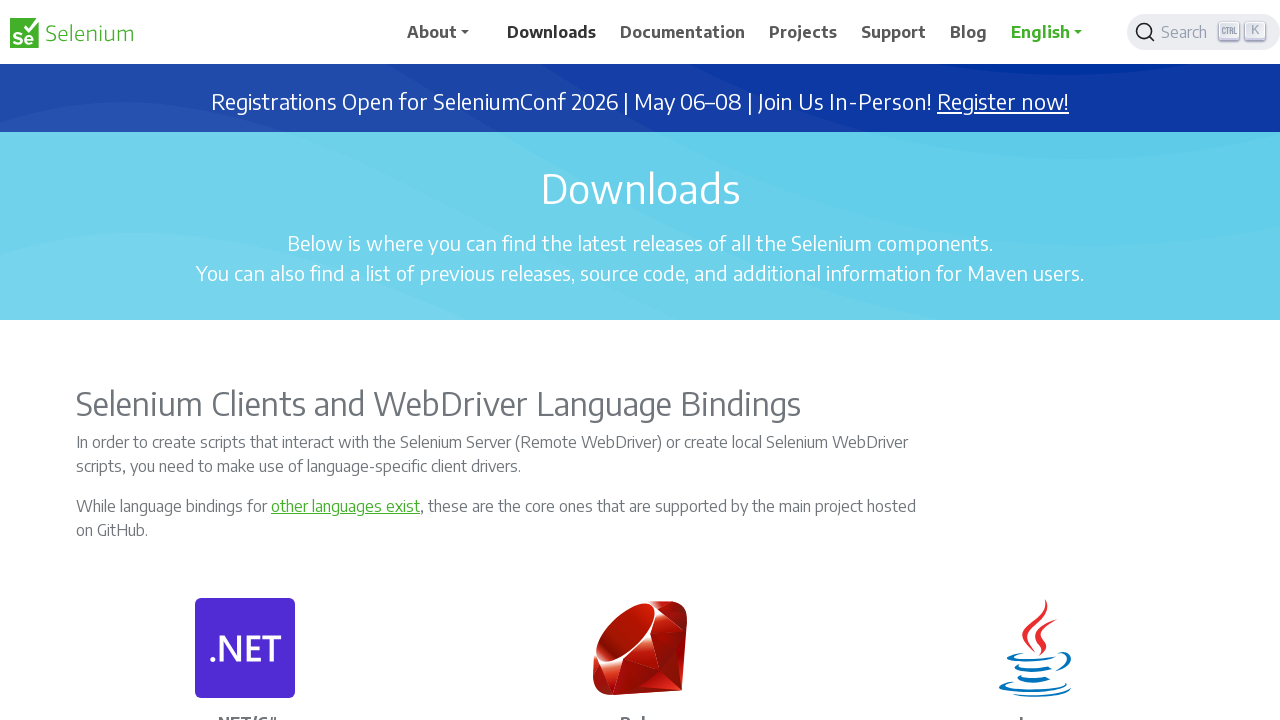

Closed the new window/tab
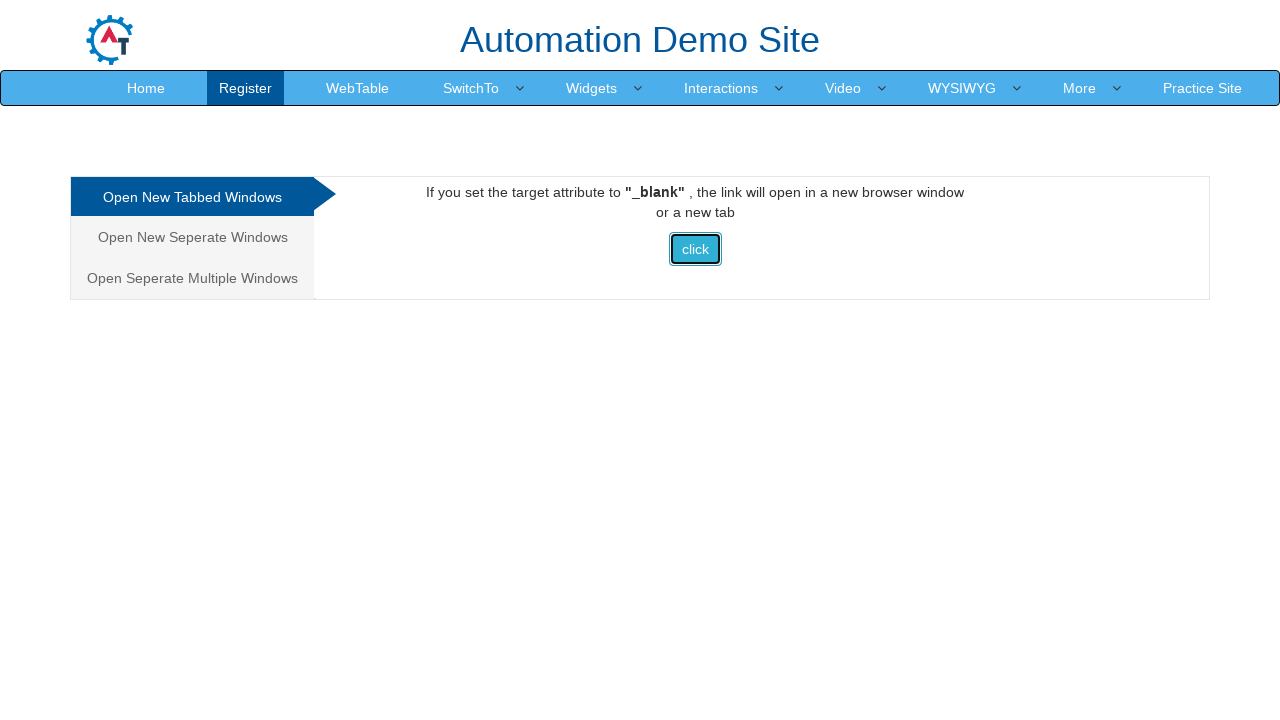

Clicked link again in original window to open another new window at (695, 249) on xpath=//a[@href='http://www.selenium.dev']
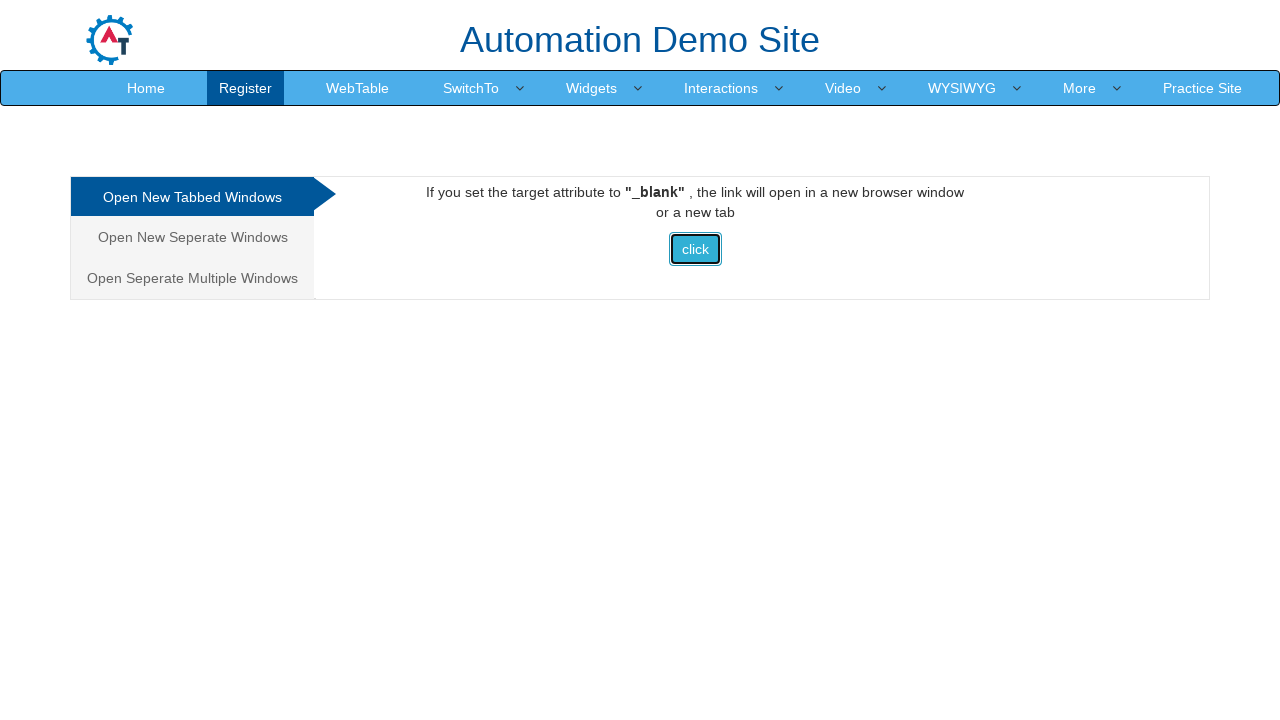

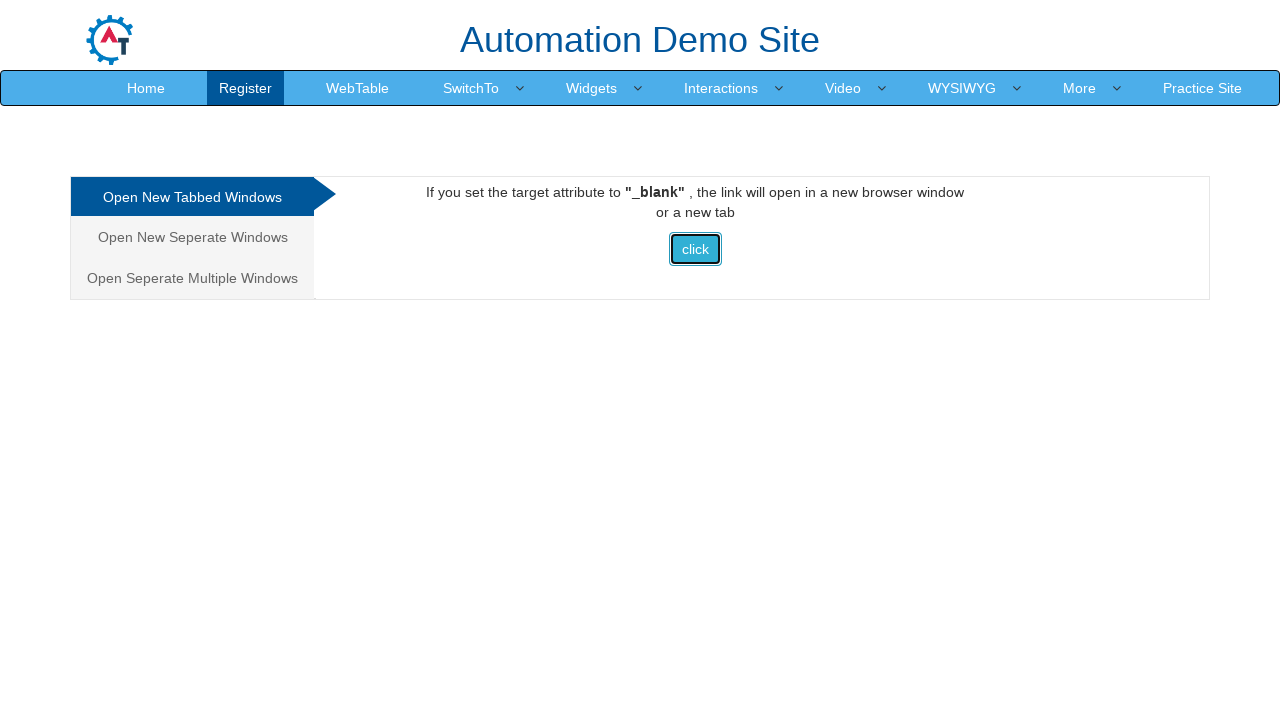